Tests opening a new window by clicking a button and verifying content in the popup window

Starting URL: https://rahulshettyacademy.com/AutomationPractice/

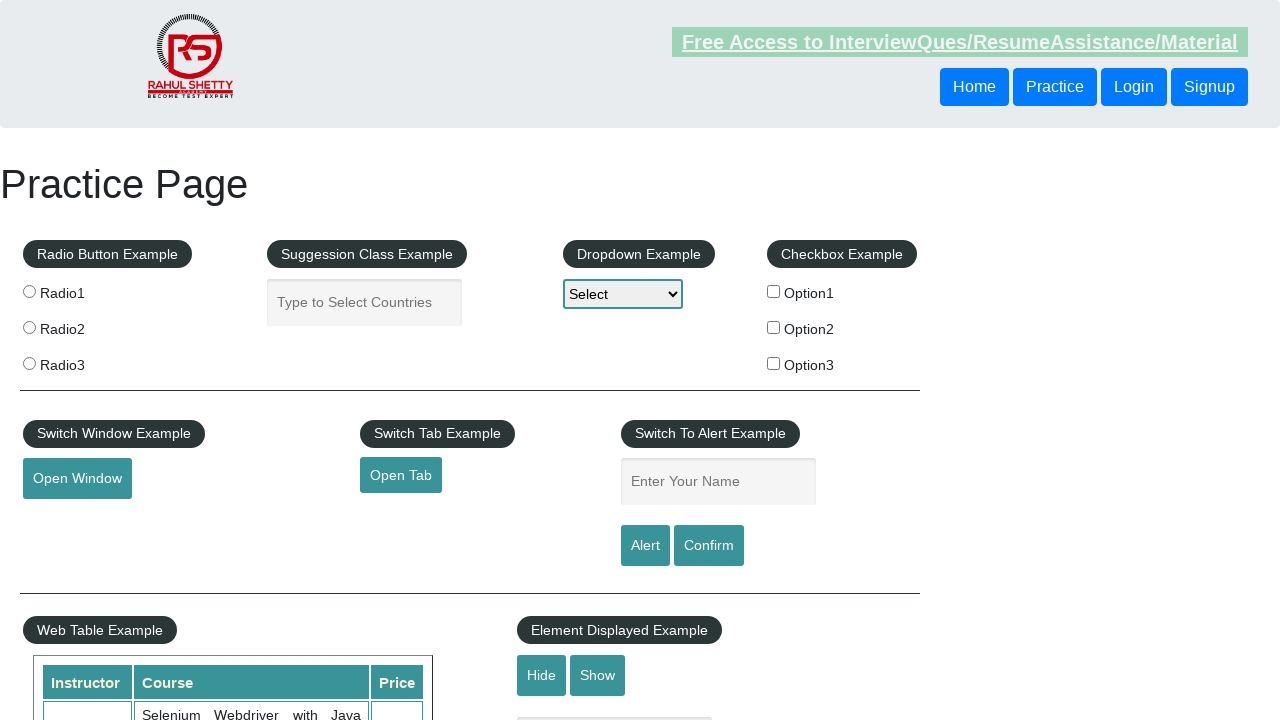

Open Window button is visible and ready
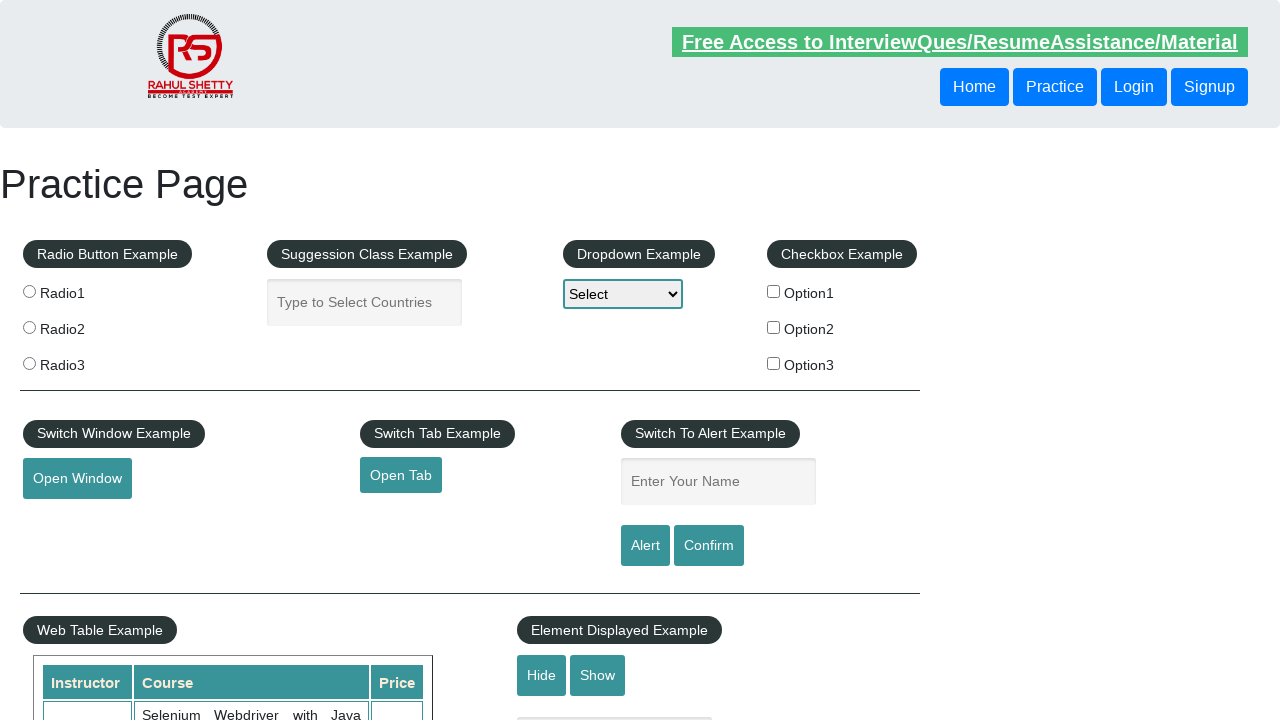

Clicked Open Window button and popup window opened at (77, 479) on internal:role=button[name="Open Window"i]
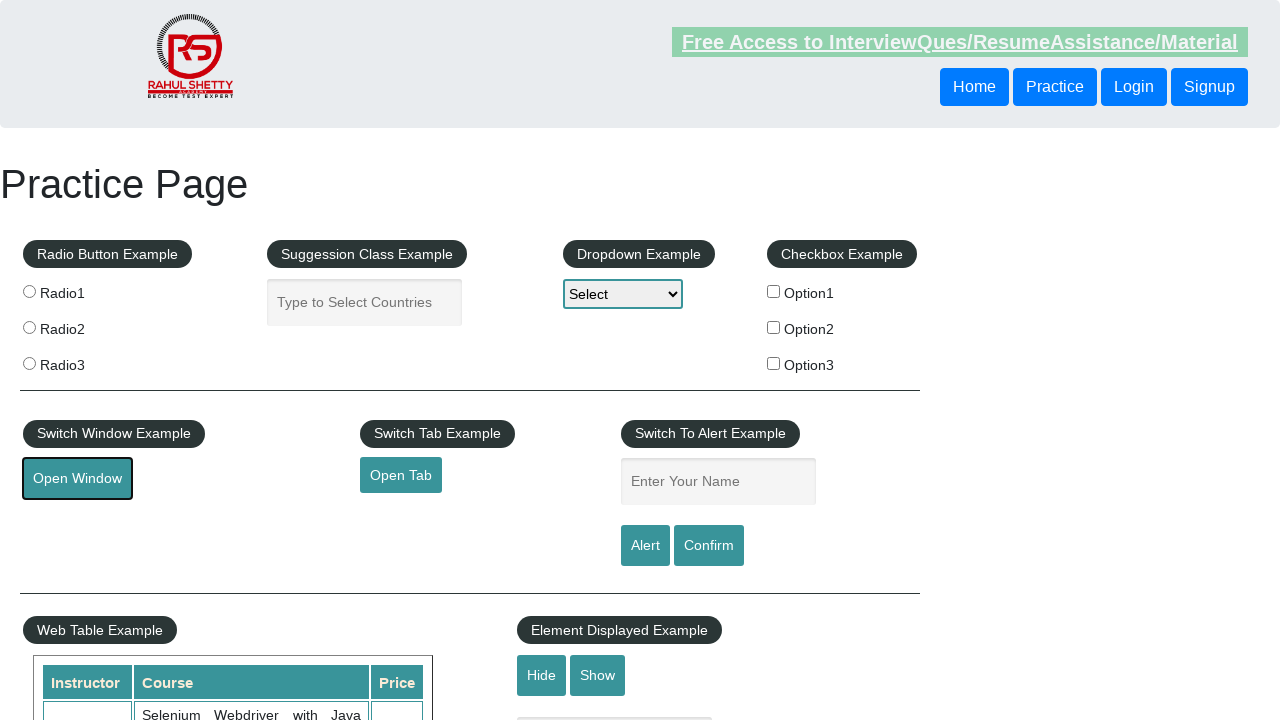

Captured new popup window reference
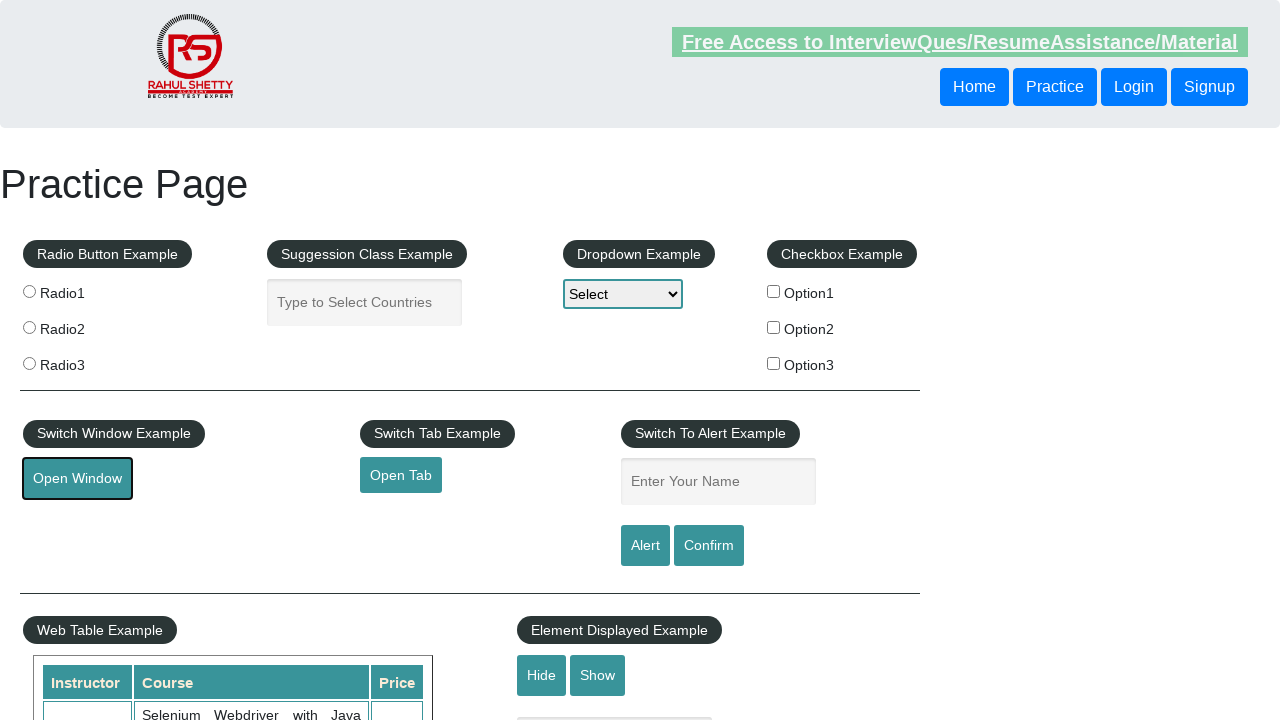

Verified 'Access all our Courses' text is present in popup window
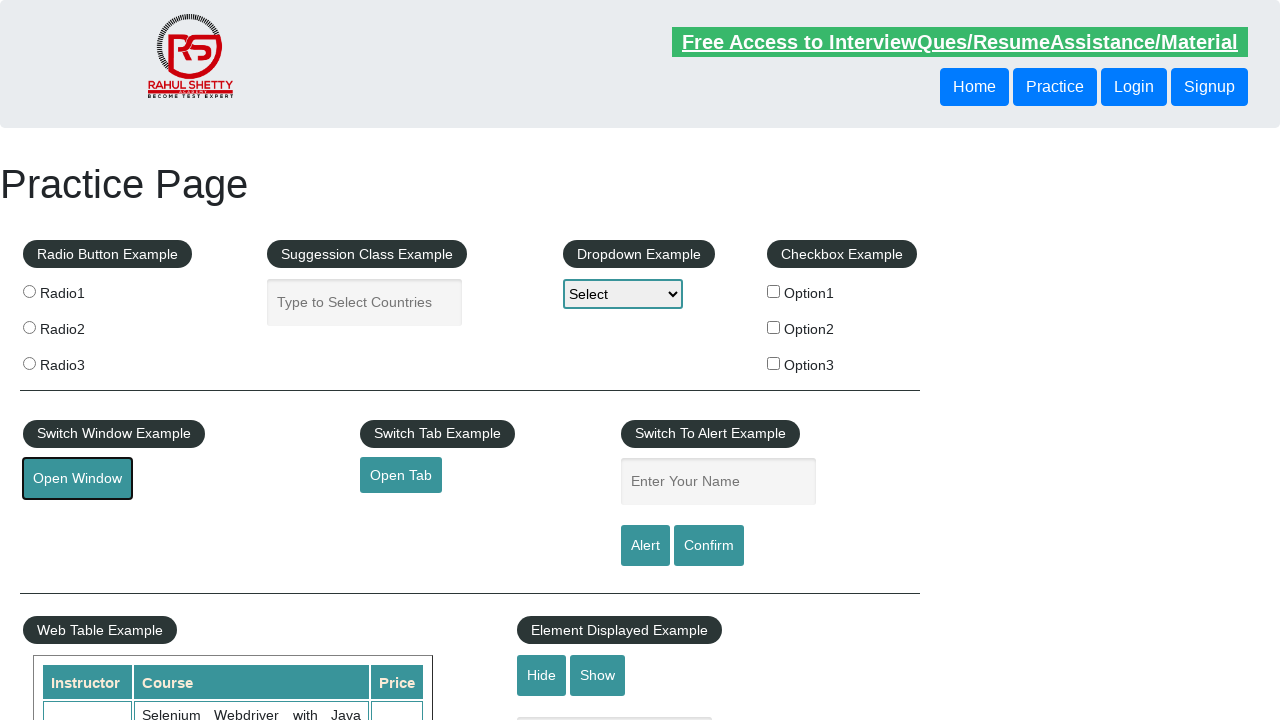

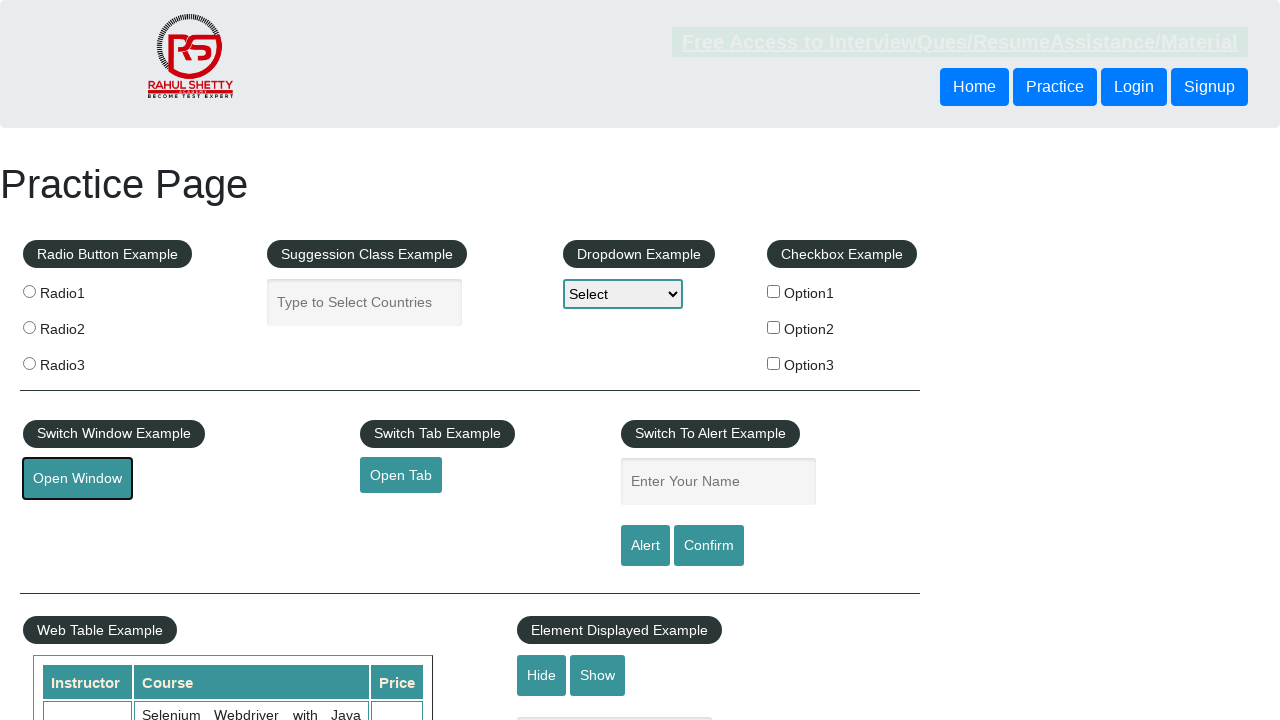